Tests that the medication registration form validates negative quantity values by submitting a form with quantity of -5 and verifying an alert appears.

Starting URL: https://loismiguel15.github.io/farmacia/?classId=6af7bdb9-1401-486f-a029-2ec8ab7d1110&assignmentId=305218df-2c0f-4cd3-886e-14f9fce75209&submissionId=6fe38fef-ca98-4906-fd2b-4d32196890cb

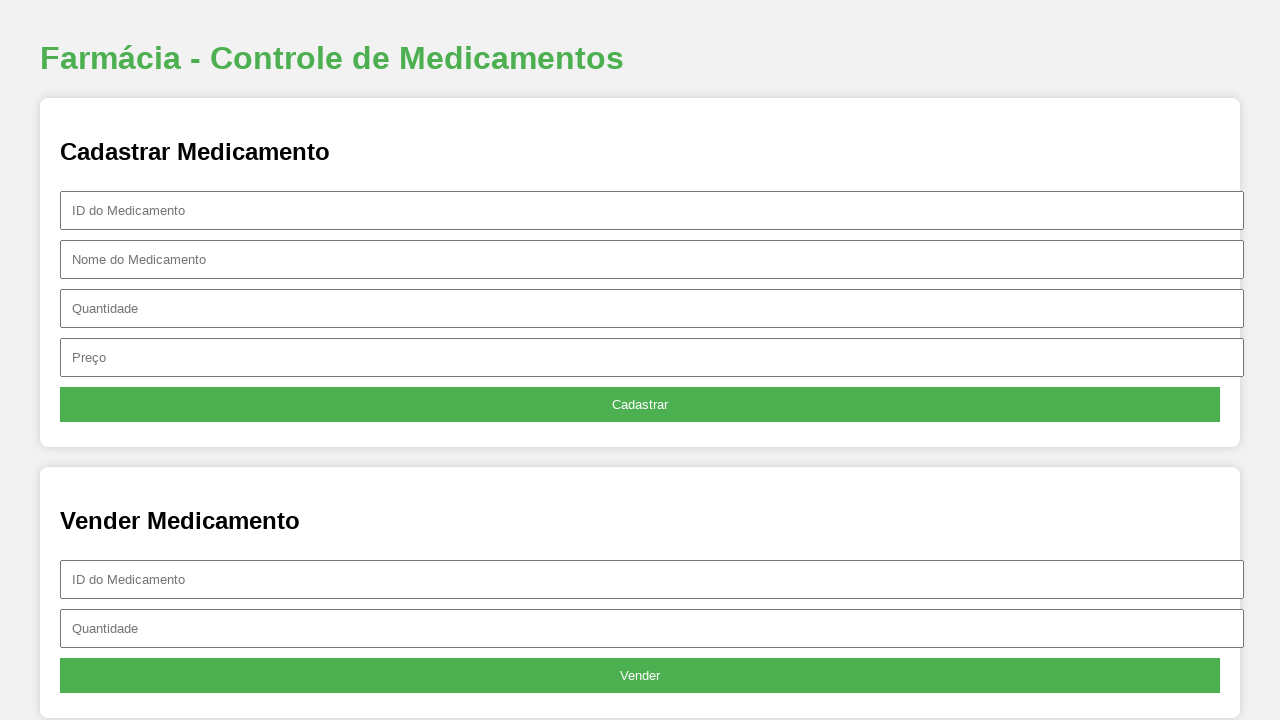

Filled ID field with 'VAL002' on #id
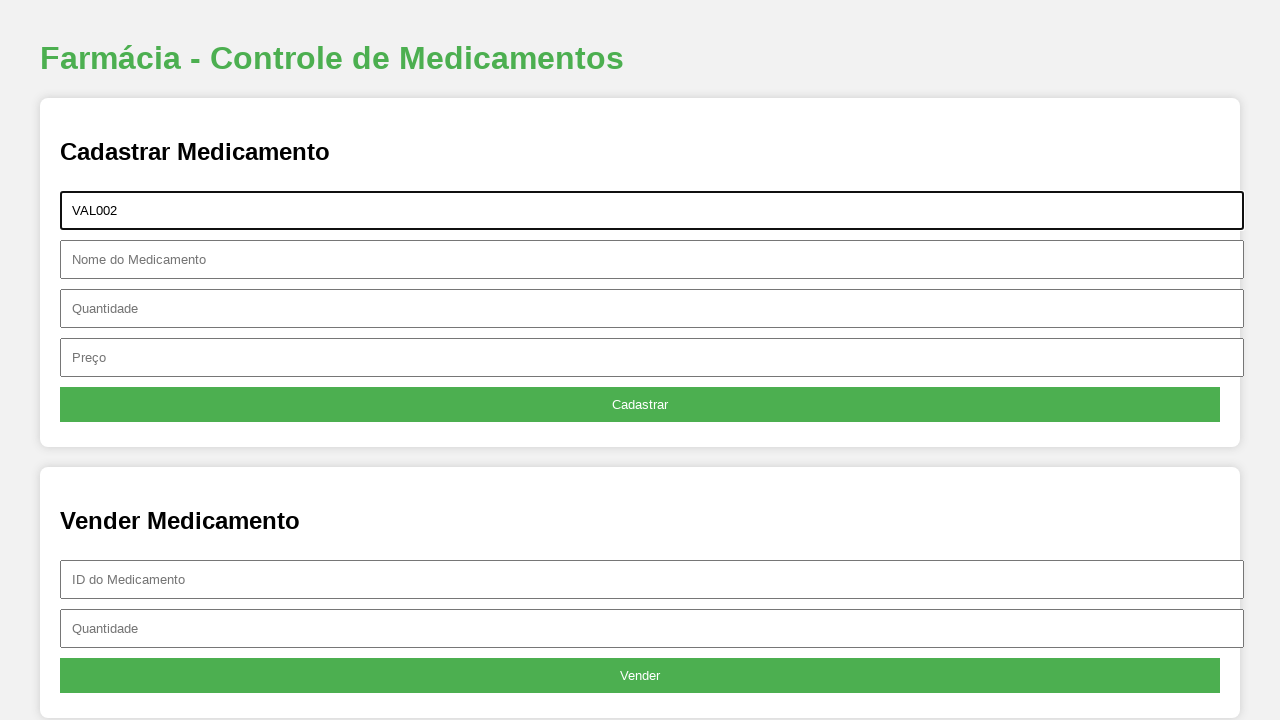

Filled name field with 'TesteNomeVal' on #nome
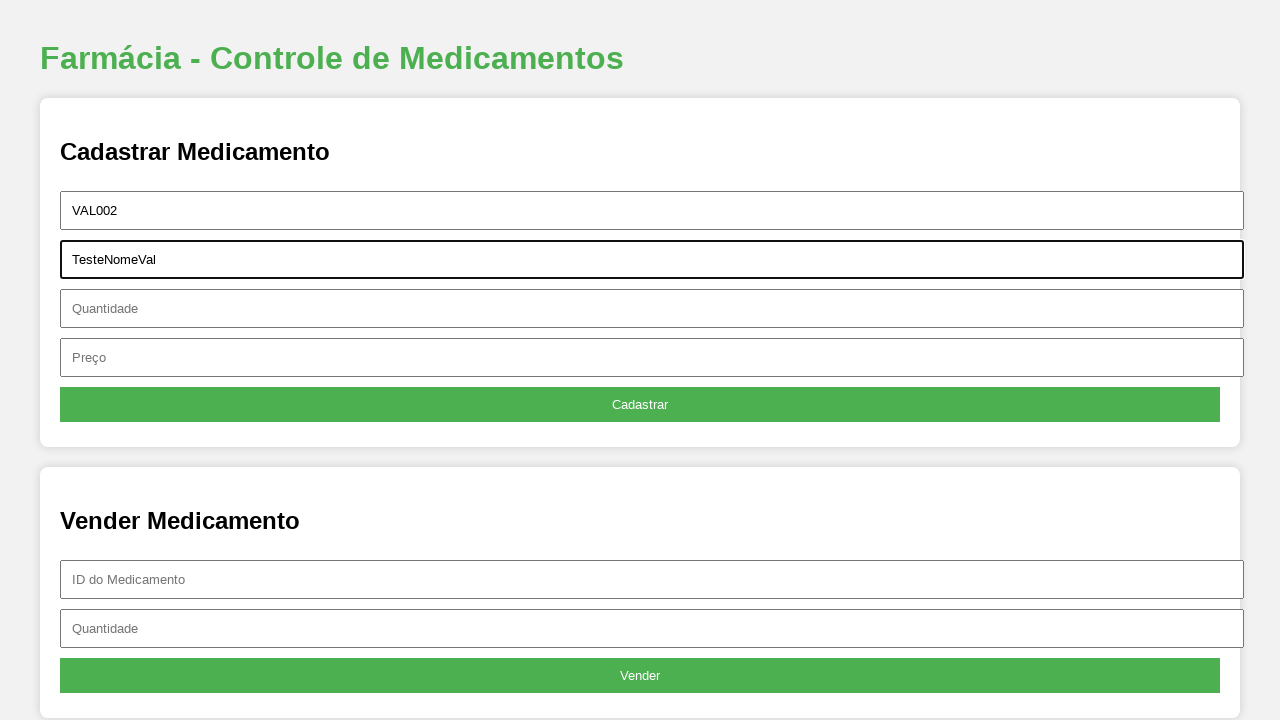

Filled quantity field with negative value '-5' to test validation on #quantidade
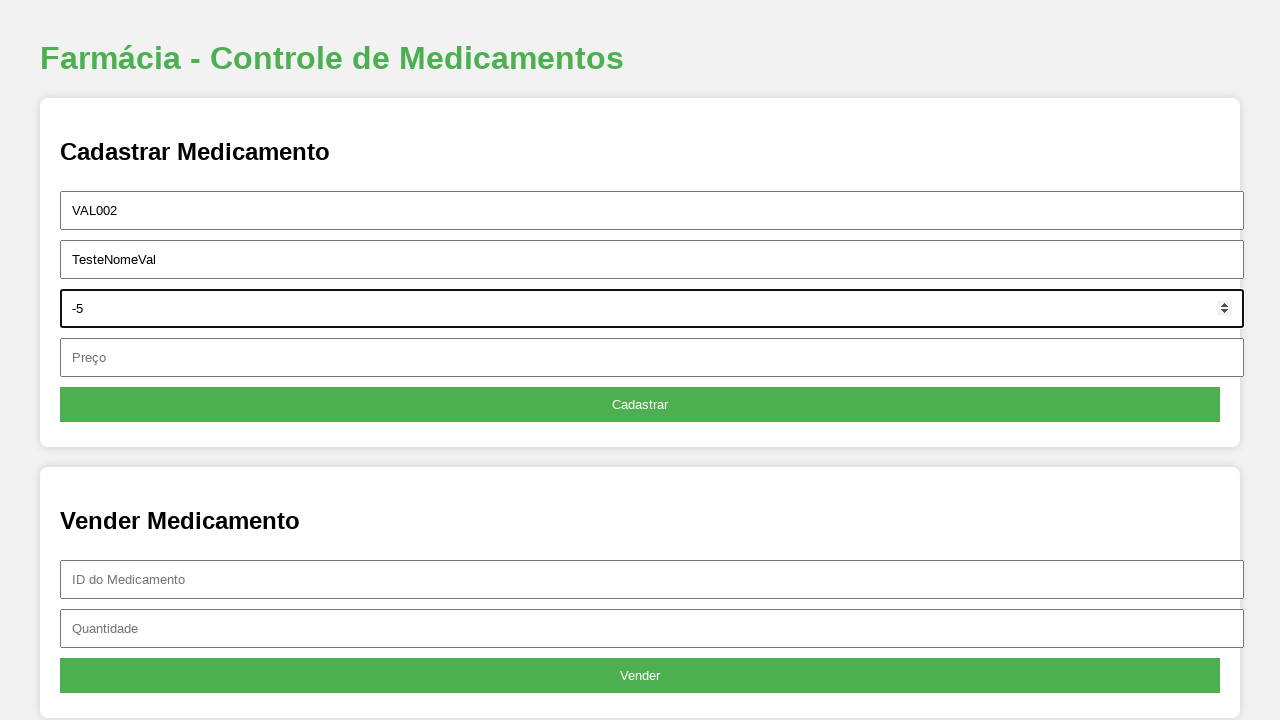

Filled price field with '1' on #preco
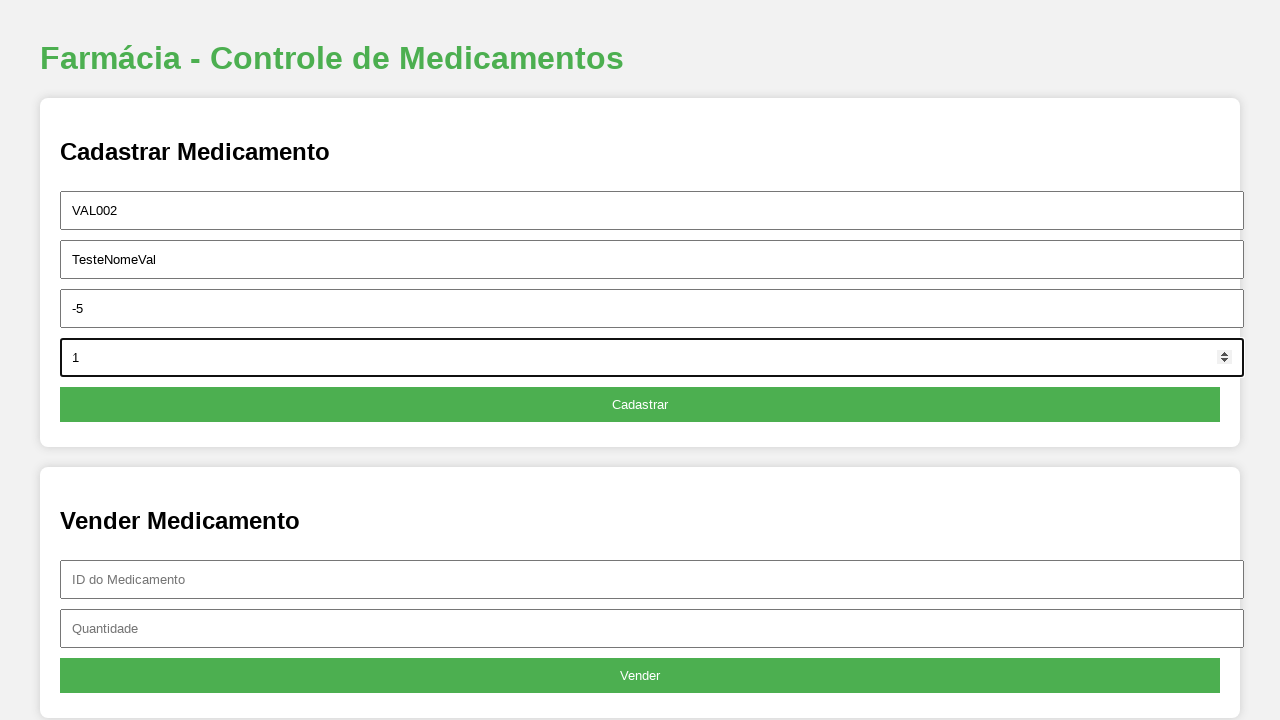

Clicked register button to submit form with negative quantity at (640, 405) on button:nth-child(6)
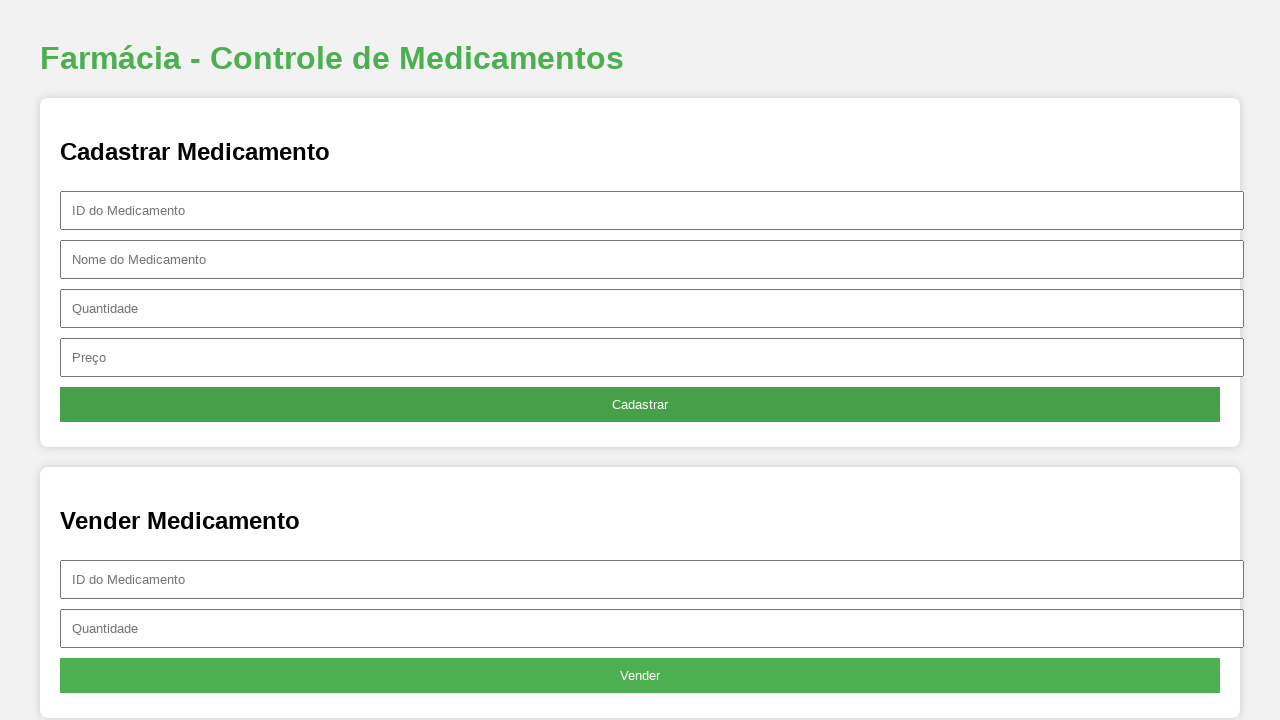

Waited for alert validation to appear
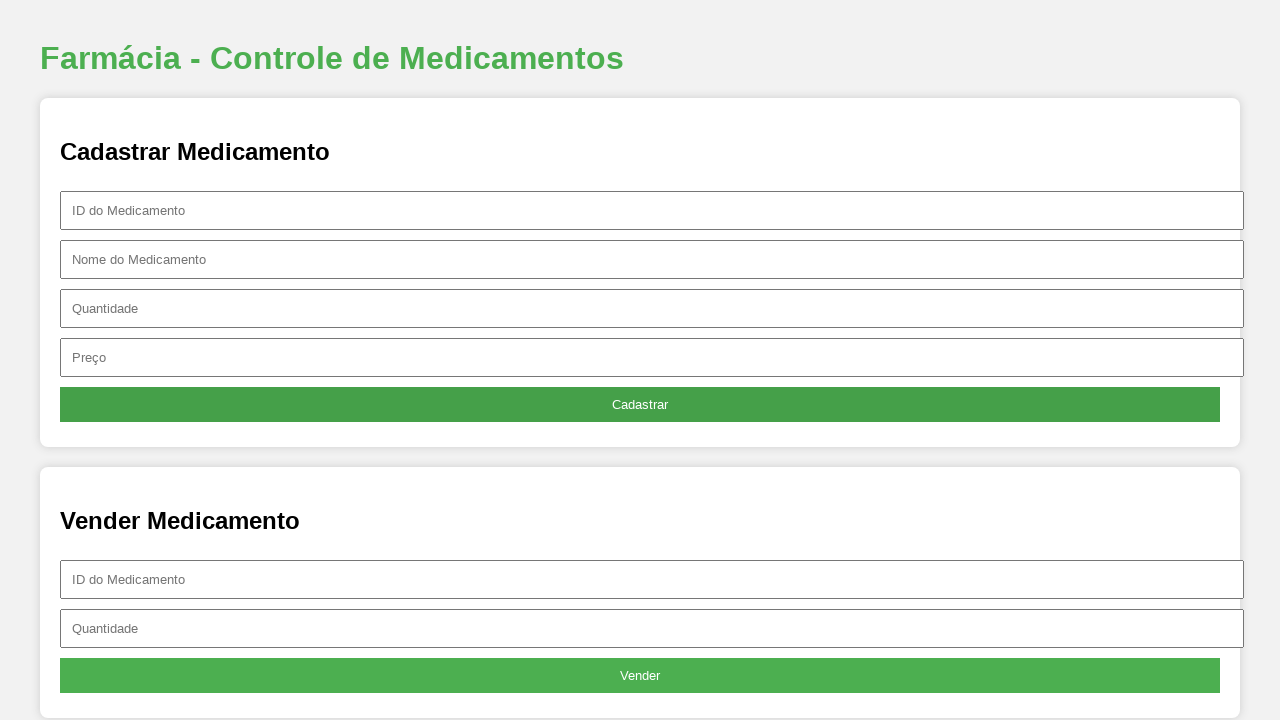

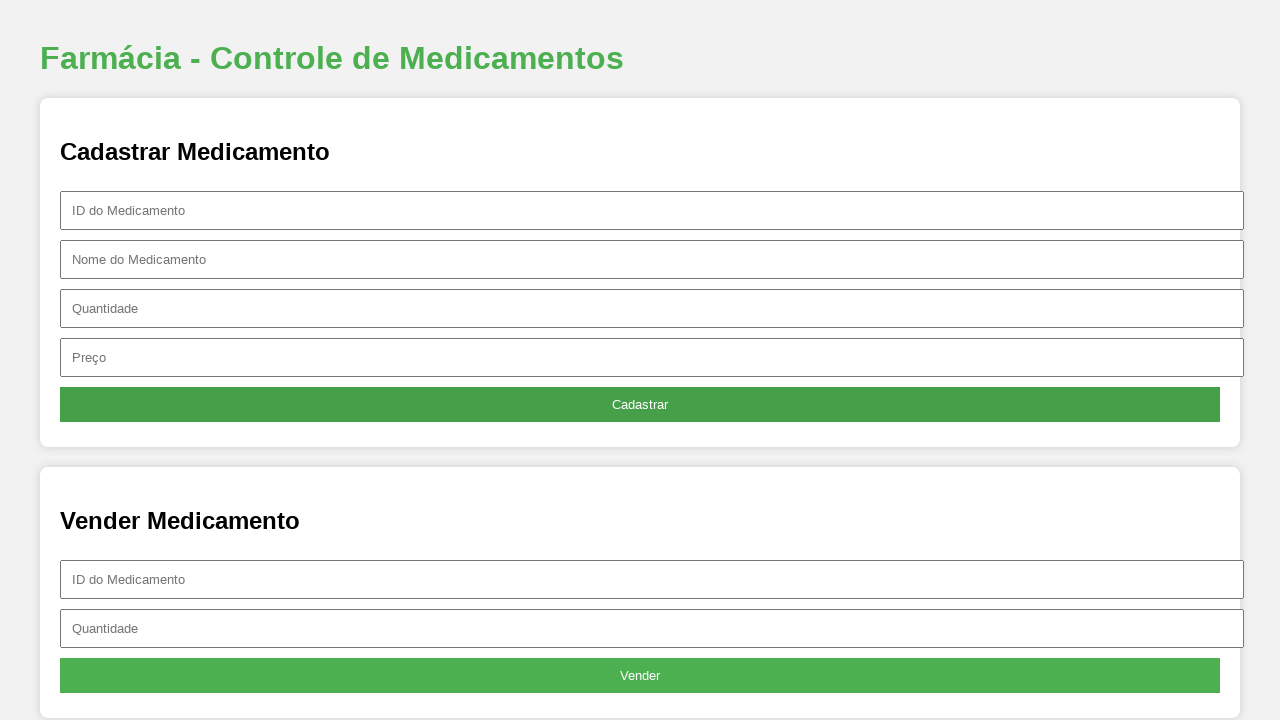